Tests that the Clear completed button displays correct text when items are completed

Starting URL: https://demo.playwright.dev/todomvc

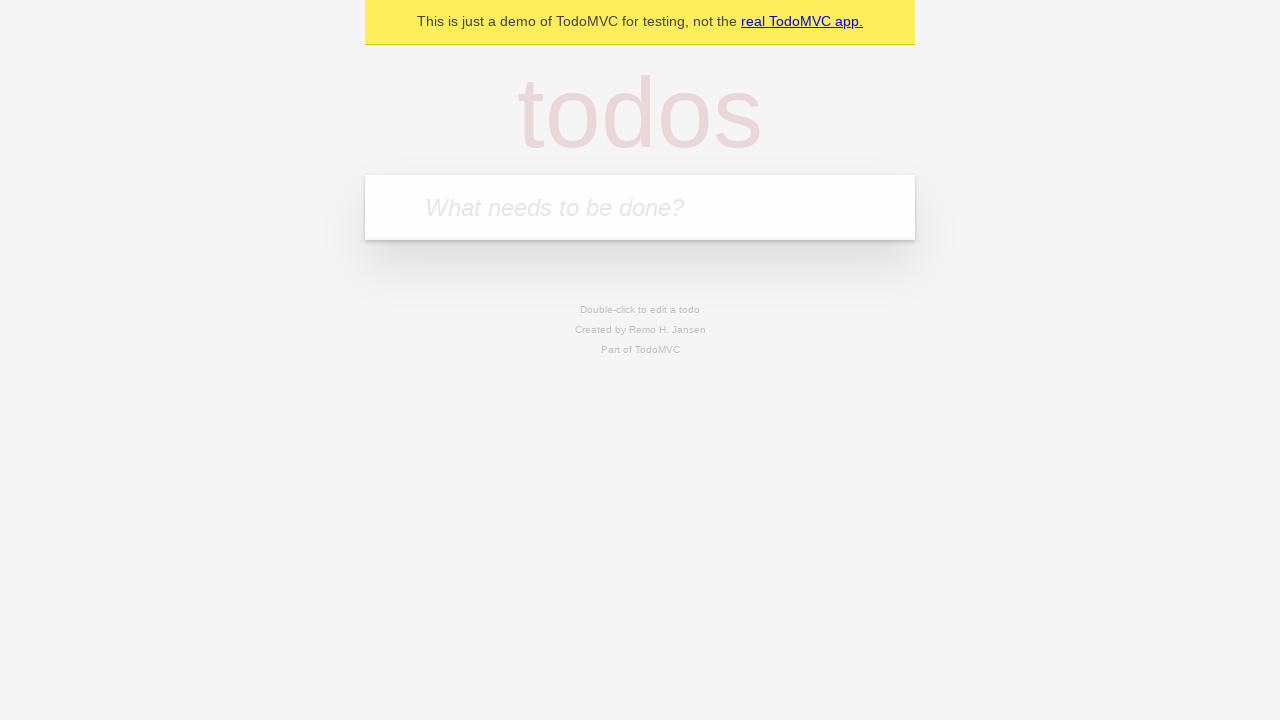

Filled todo input with 'buy some cheese' on internal:attr=[placeholder="What needs to be done?"i]
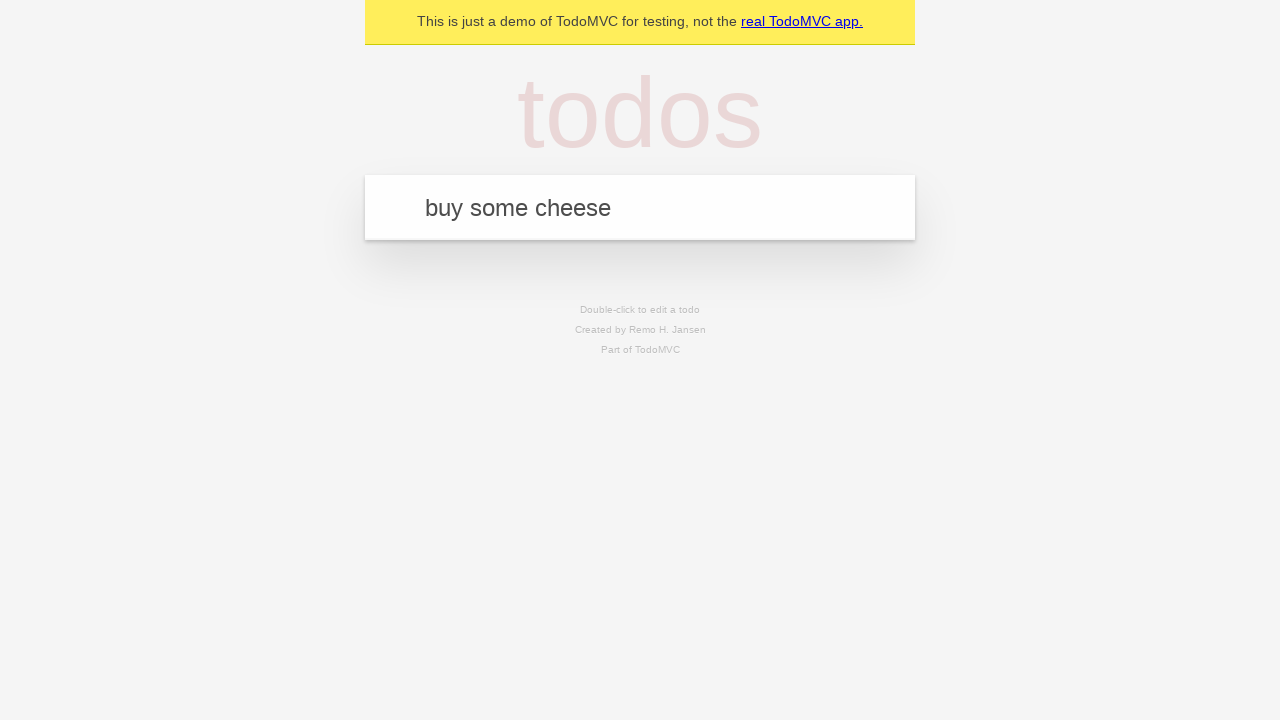

Pressed Enter to create todo 'buy some cheese' on internal:attr=[placeholder="What needs to be done?"i]
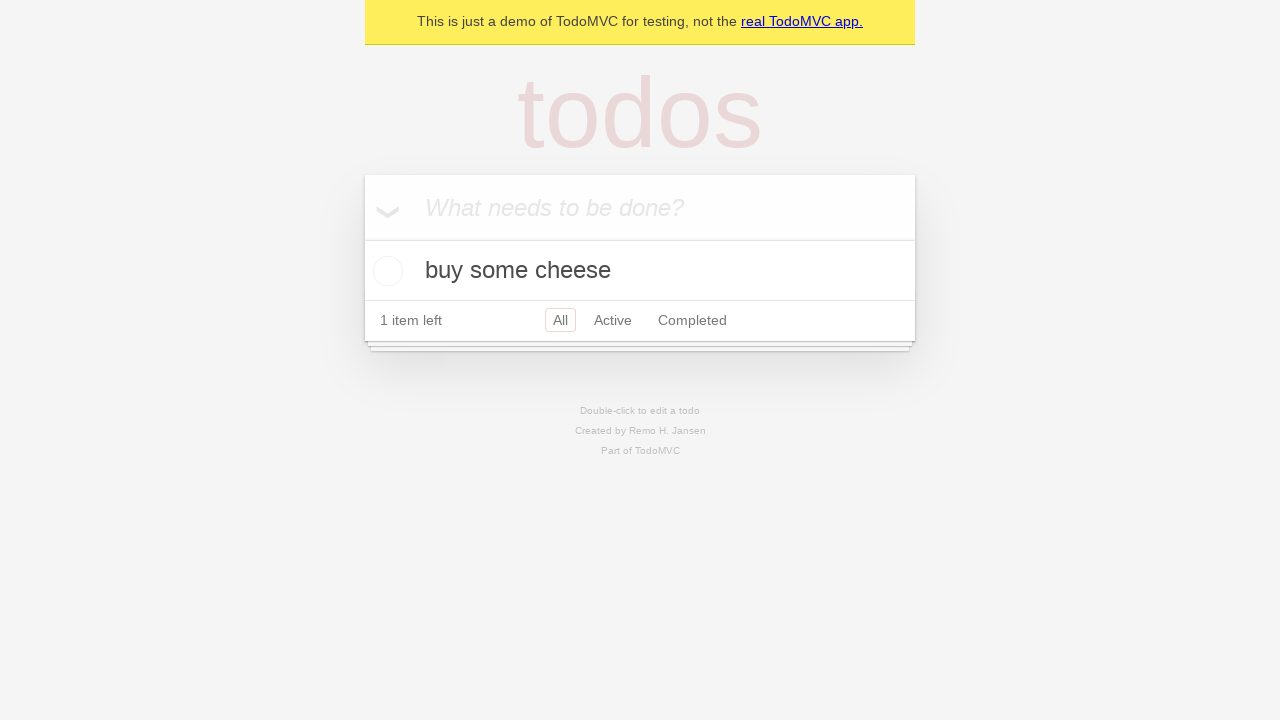

Filled todo input with 'feed the cat' on internal:attr=[placeholder="What needs to be done?"i]
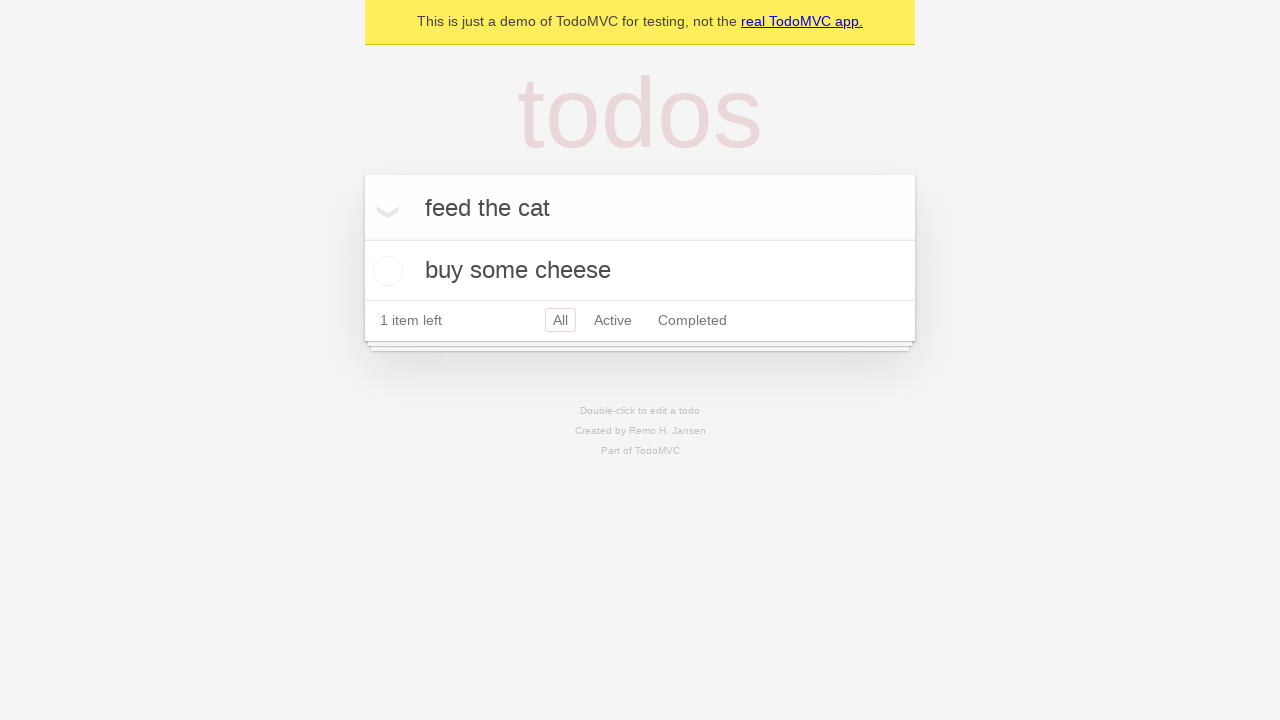

Pressed Enter to create todo 'feed the cat' on internal:attr=[placeholder="What needs to be done?"i]
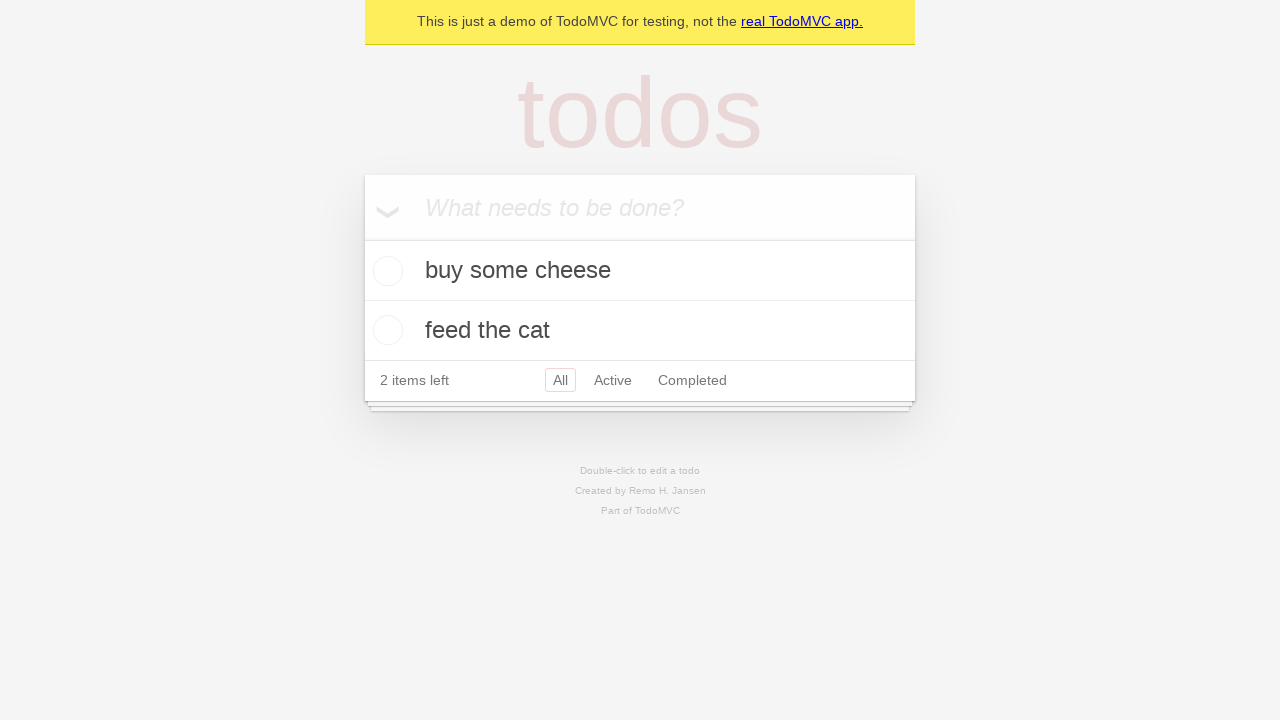

Filled todo input with 'book a doctors appointment' on internal:attr=[placeholder="What needs to be done?"i]
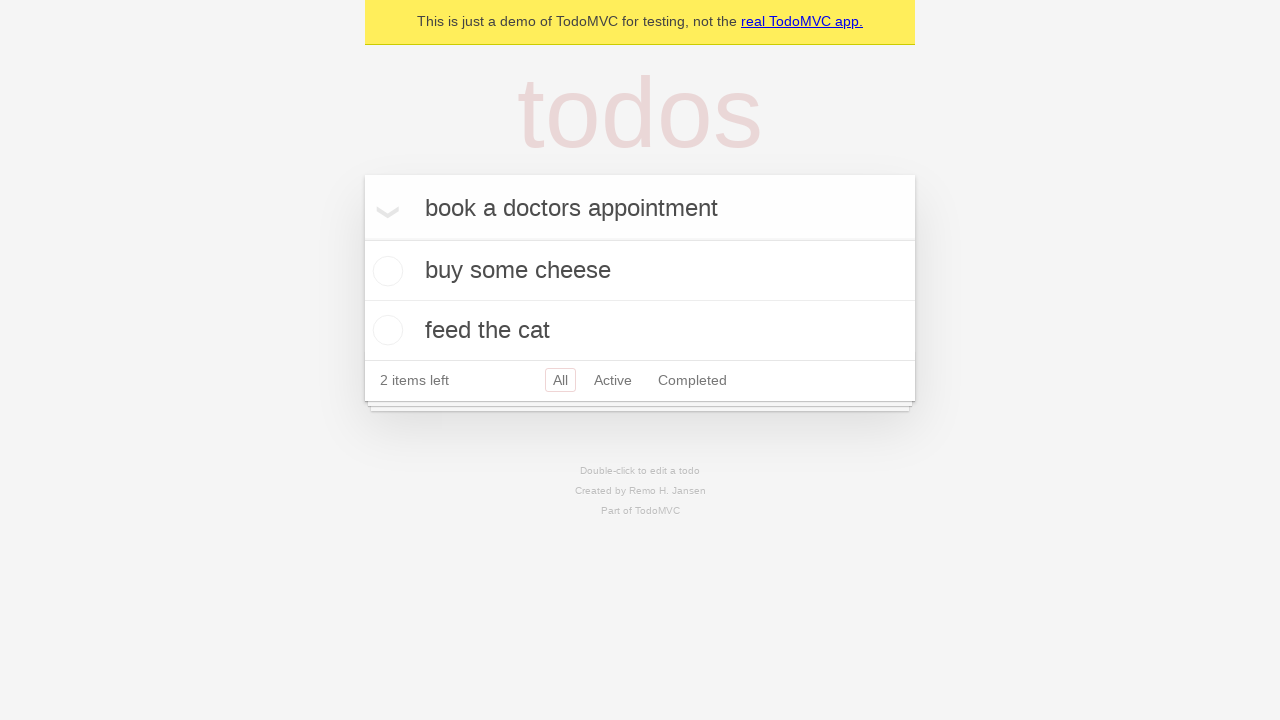

Pressed Enter to create todo 'book a doctors appointment' on internal:attr=[placeholder="What needs to be done?"i]
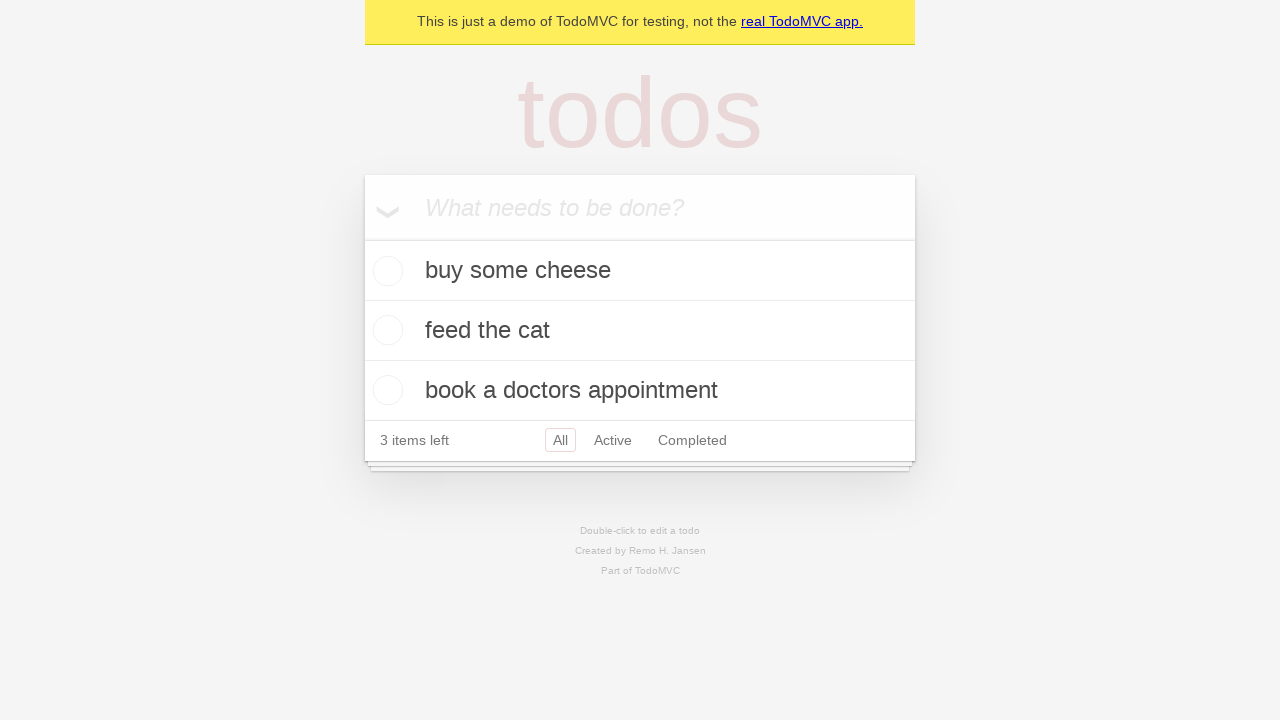

Waited for all three todo items to be created
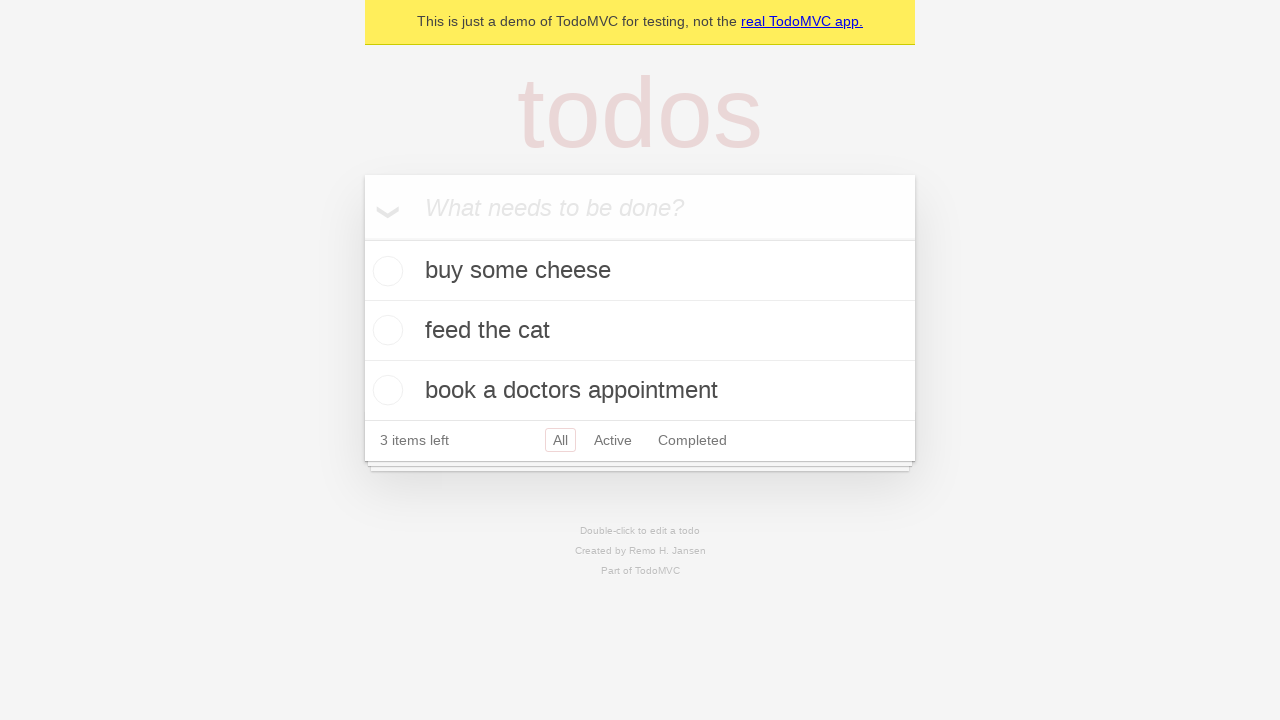

Checked the first todo item as completed at (385, 271) on .todo-list li .toggle >> nth=0
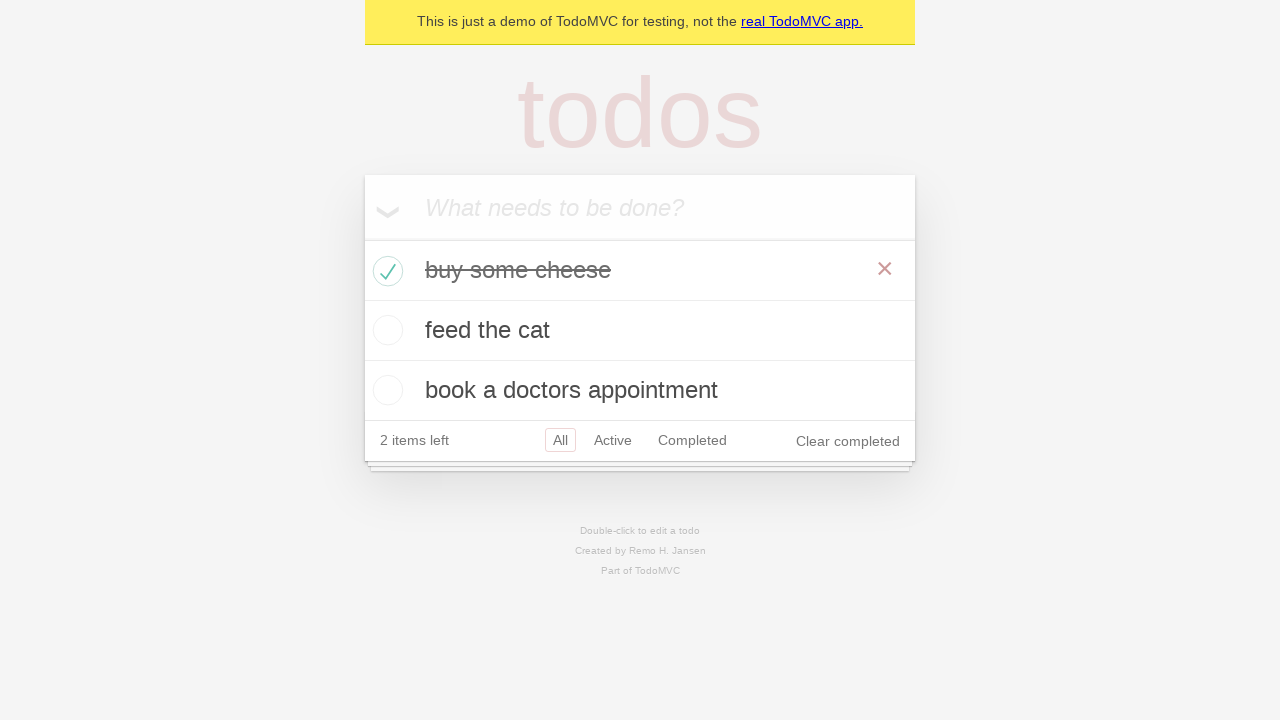

Verified Clear completed button is displayed with correct text
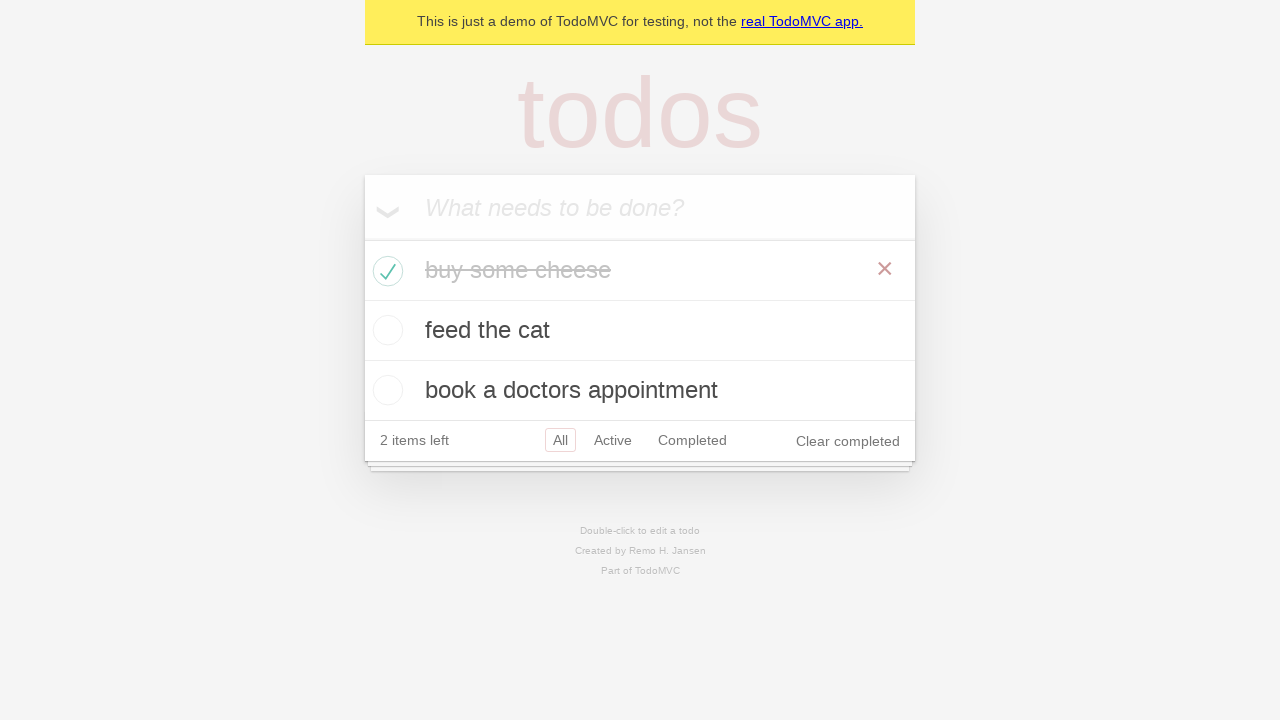

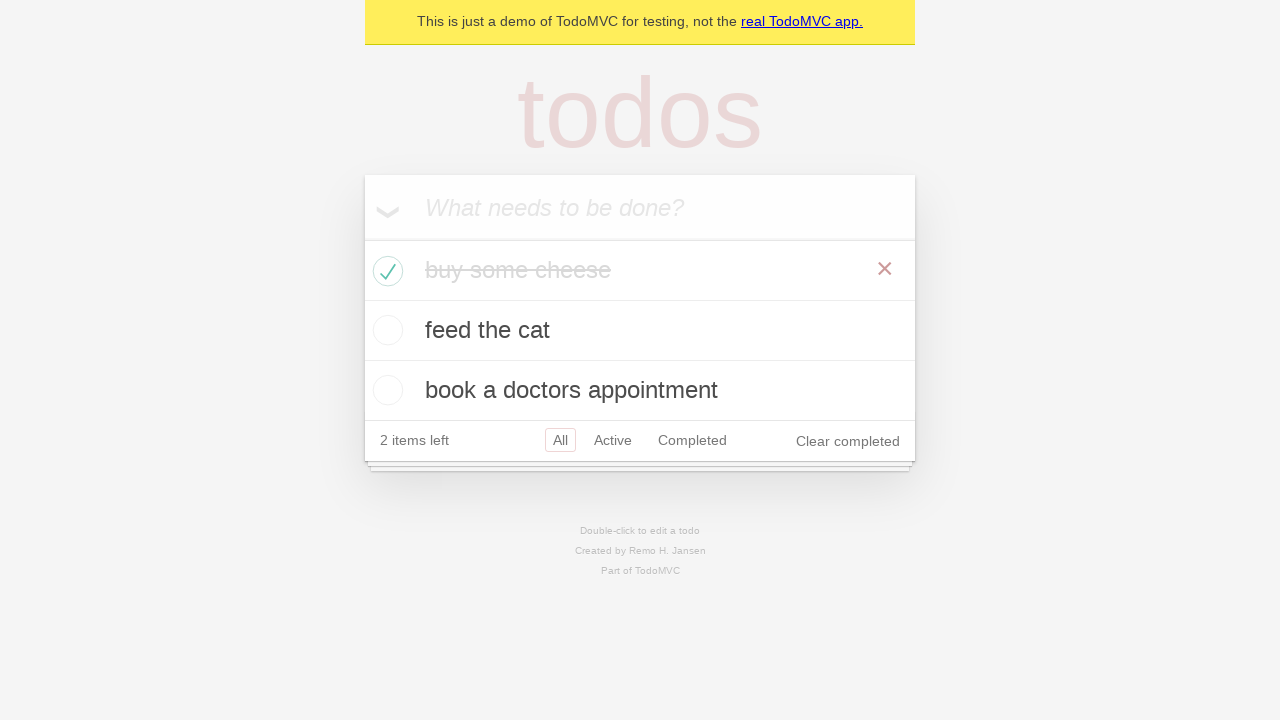